Tests datalist input by clicking on the datalist field and selecting New York from the options

Starting URL: https://www.selenium.dev/selenium/web/web-form.html

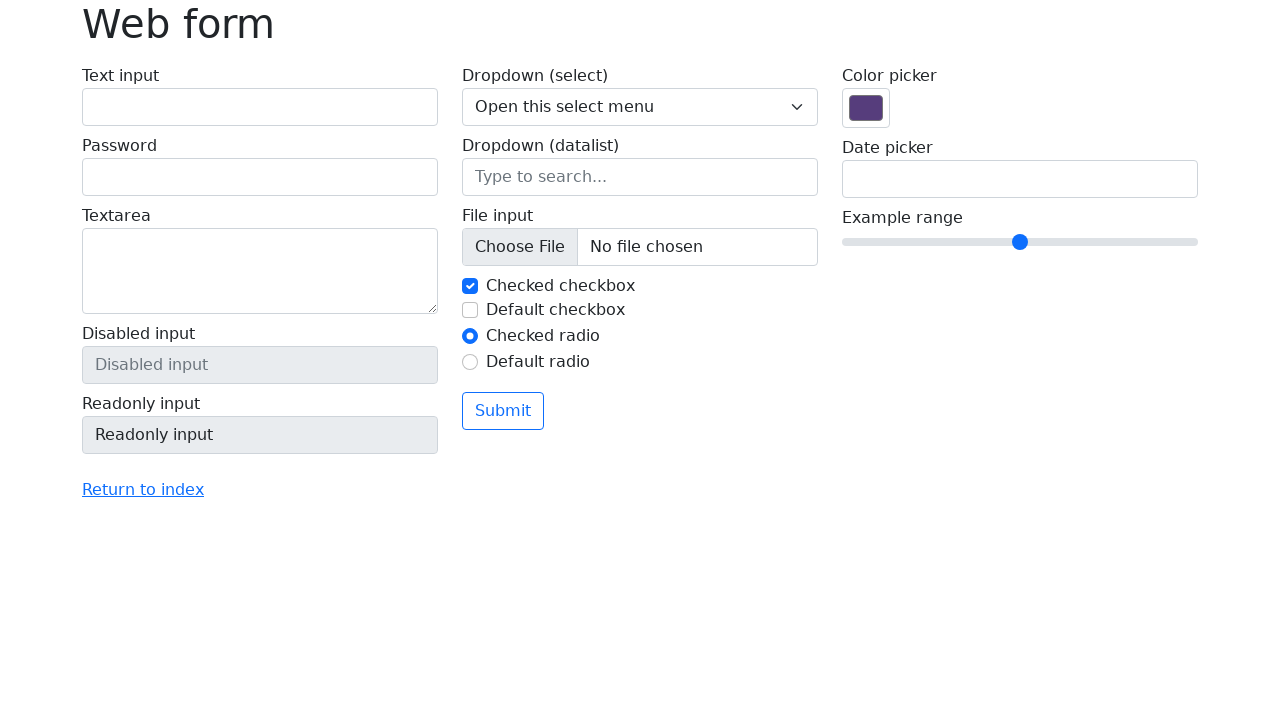

Clicked on datalist input field at (640, 177) on input[name='my-datalist']
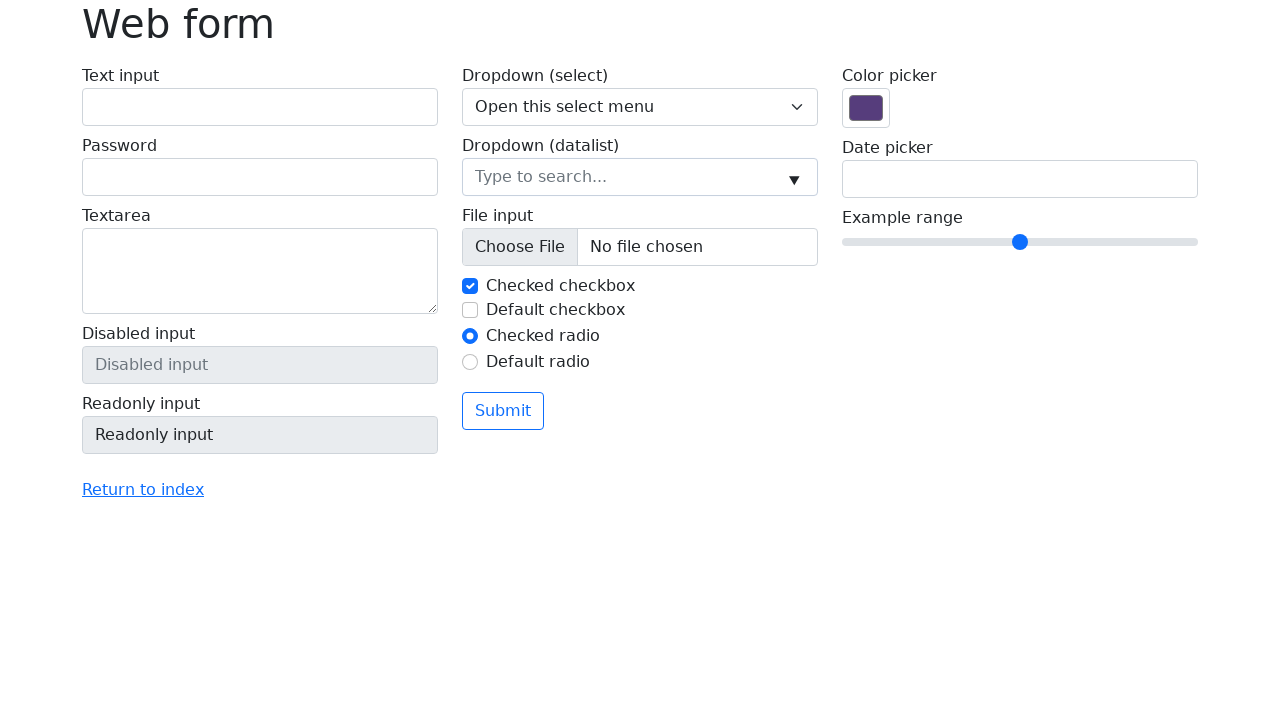

Filled datalist input with 'New York' on input[name='my-datalist']
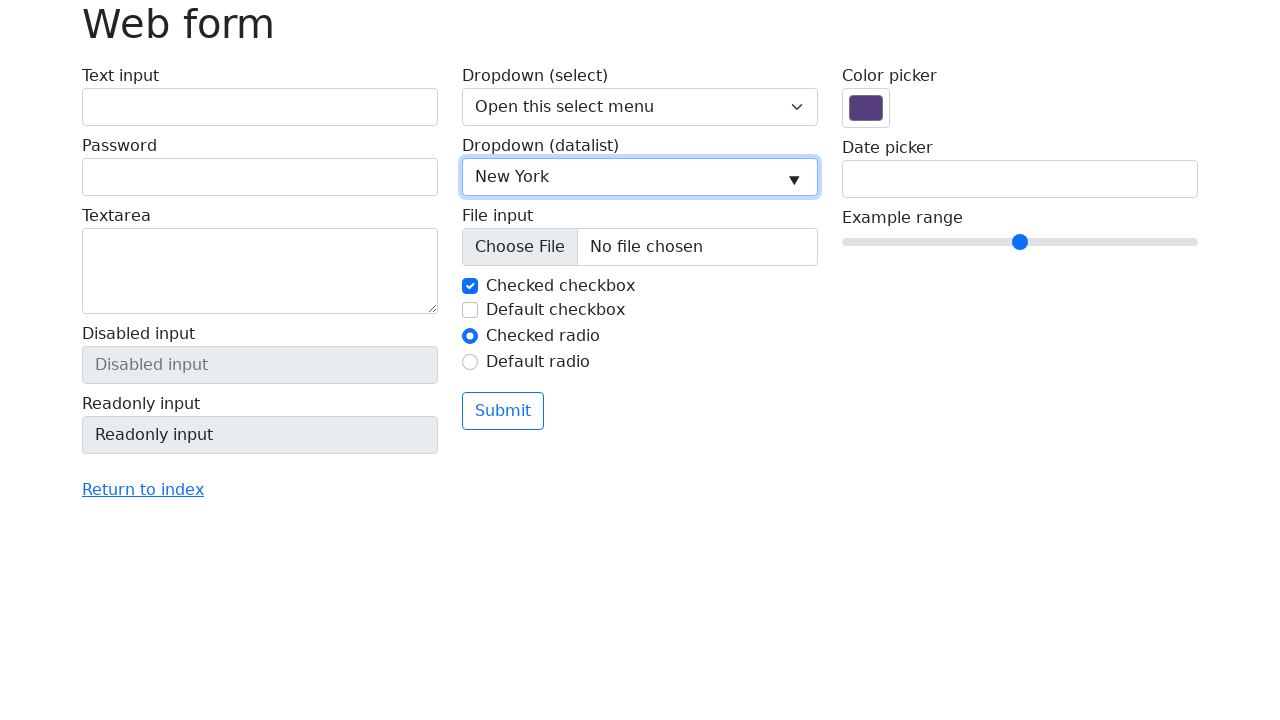

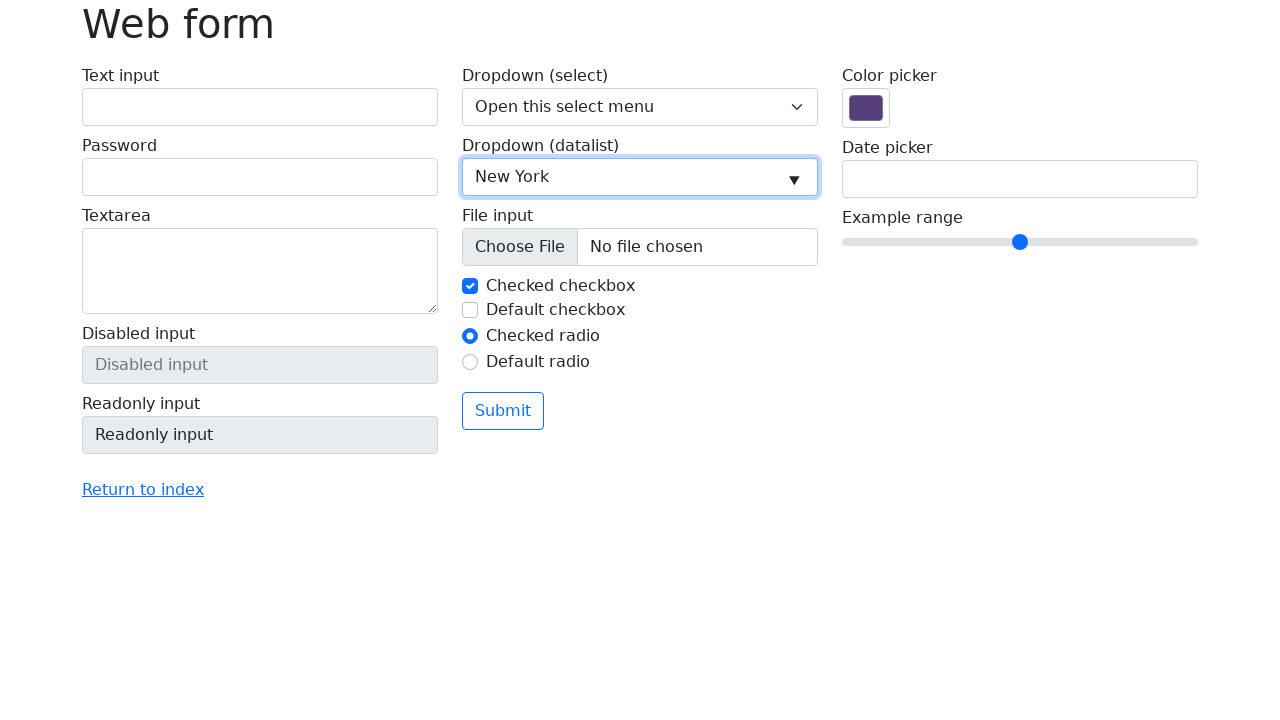